Tests alert dialog by clicking button to trigger alert and accepting it

Starting URL: https://dgotlieb.github.io/Navigation/Navigation.html

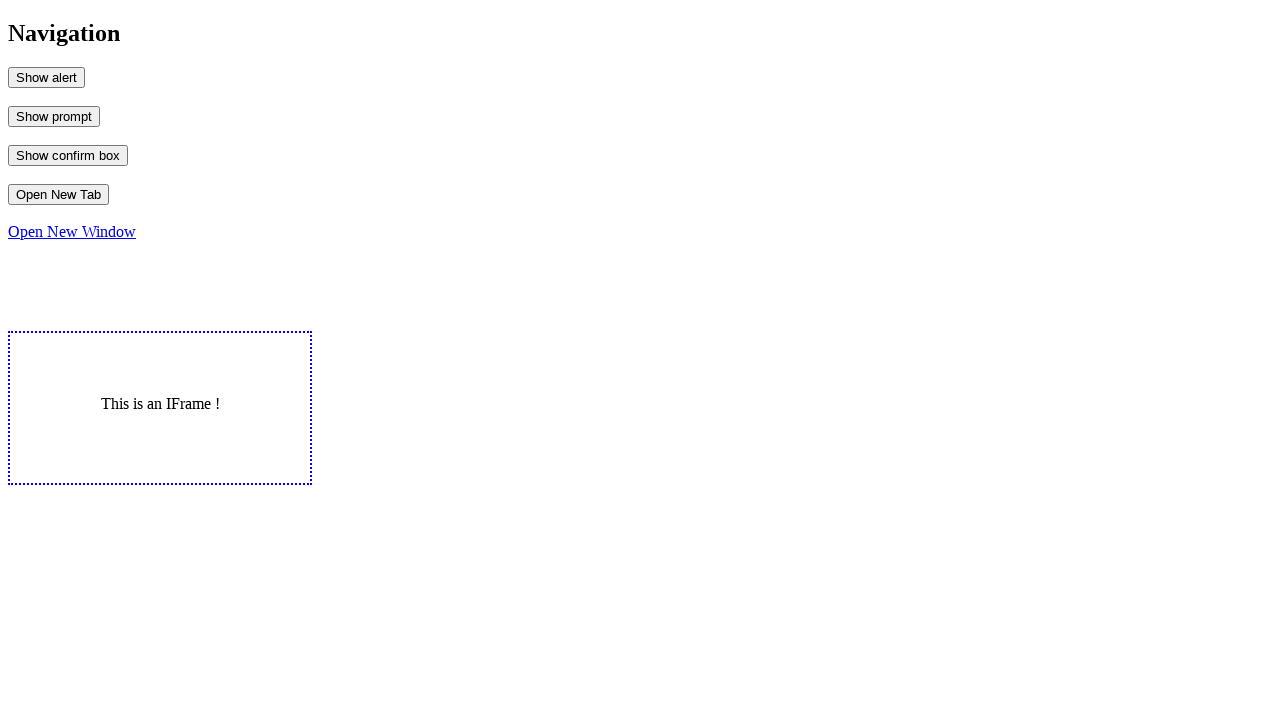

Set up alert dialog handler to accept alerts
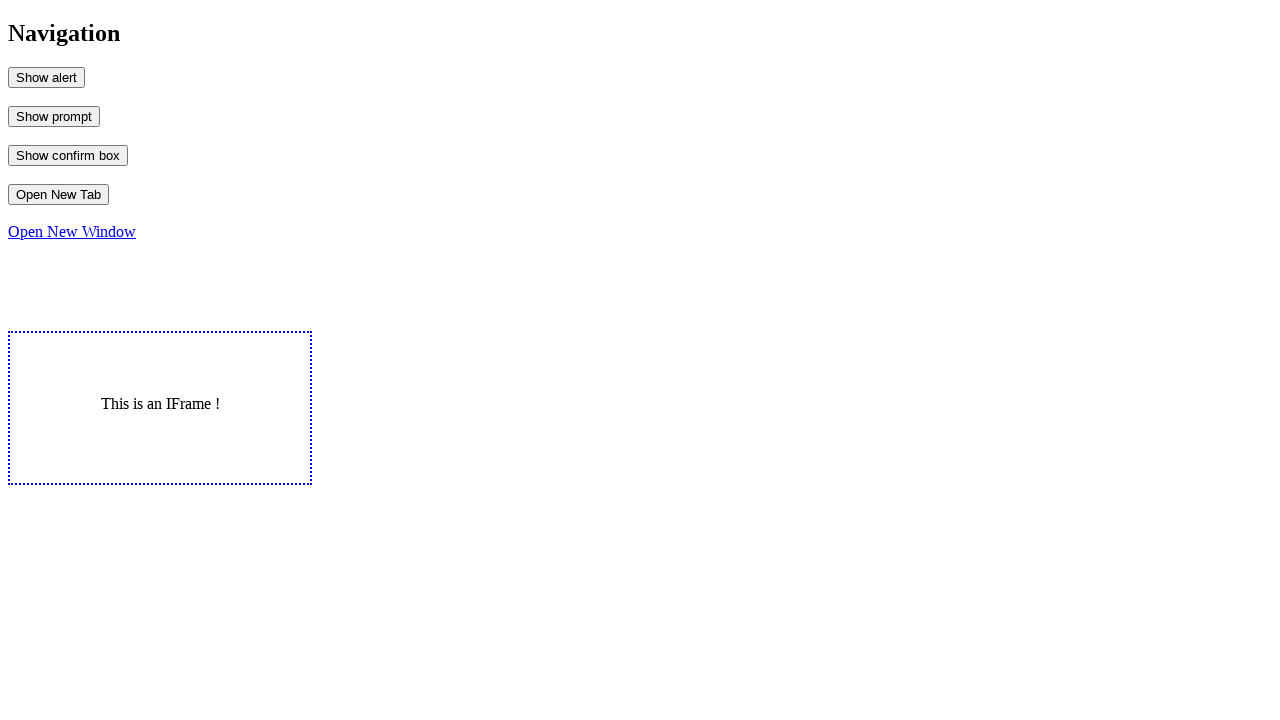

Clicked button to trigger alert dialog at (46, 77) on #MyAlert
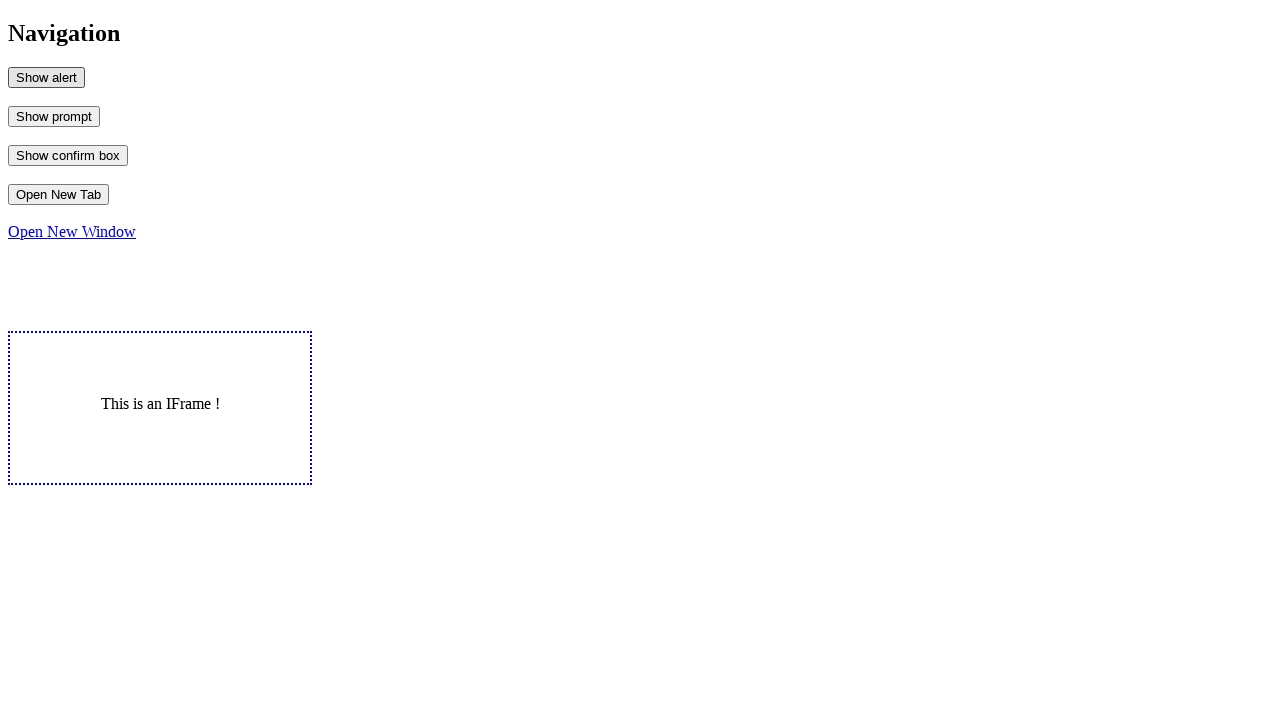

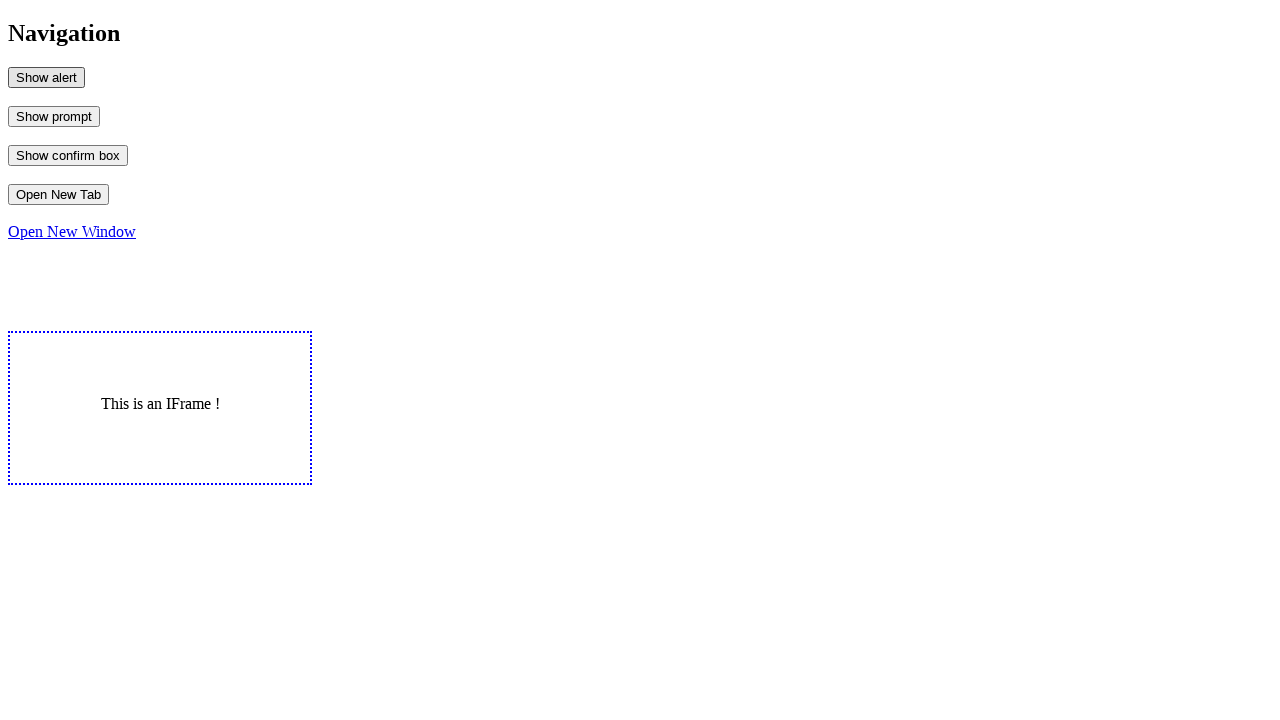